Tests the search functionality by searching for "Java" and verifying navigation to Algolia search results

Starting URL: https://news.ycombinator.com/

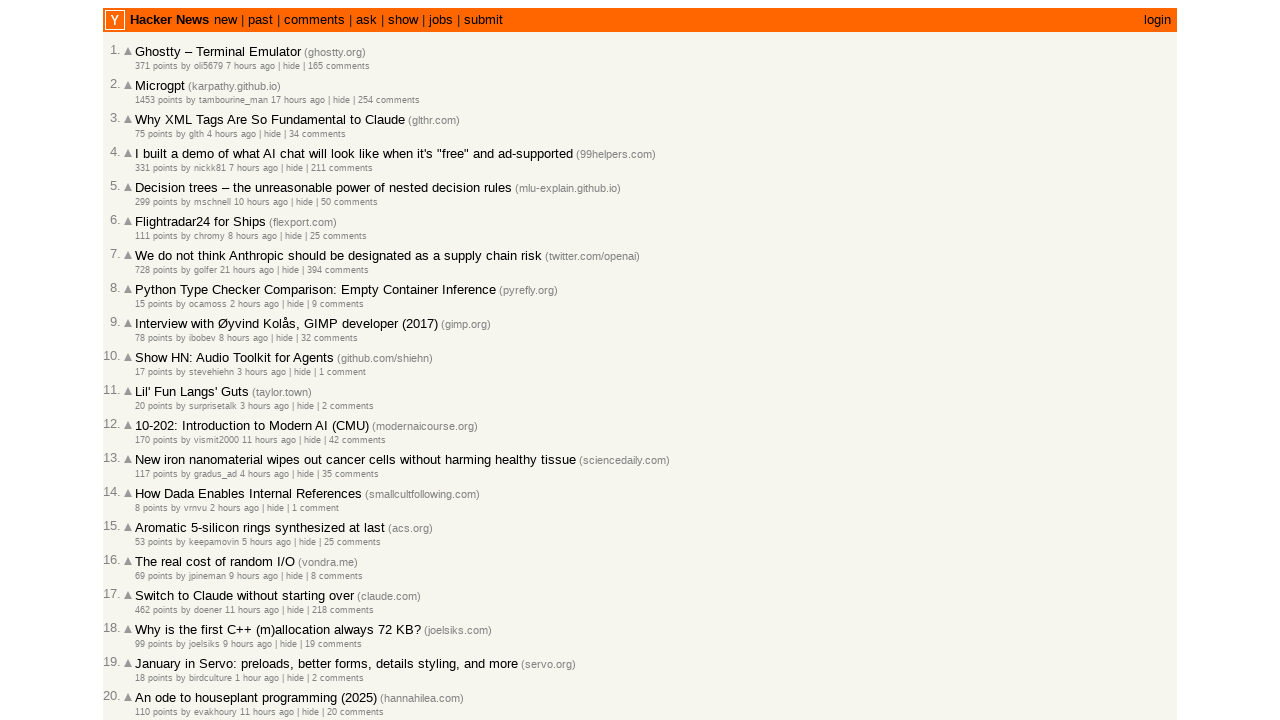

Filled search box with 'Java' on input[name='q']
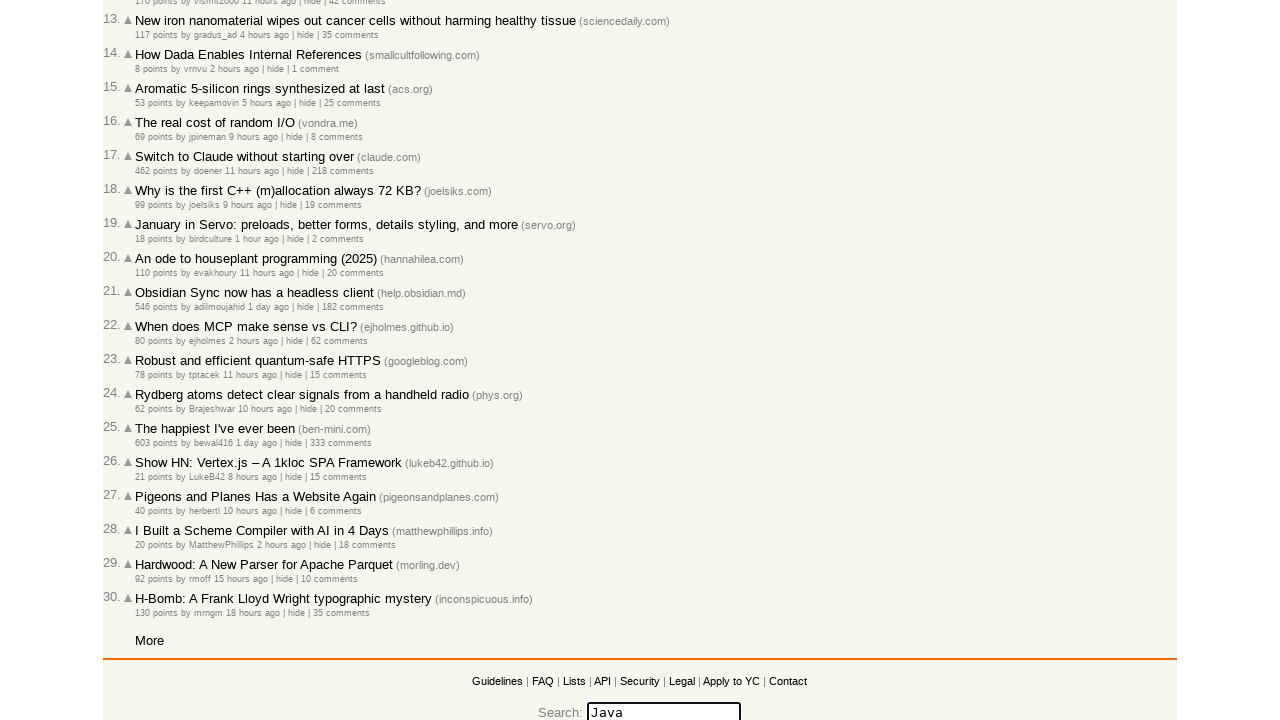

Pressed Enter to submit search query on input[name='q']
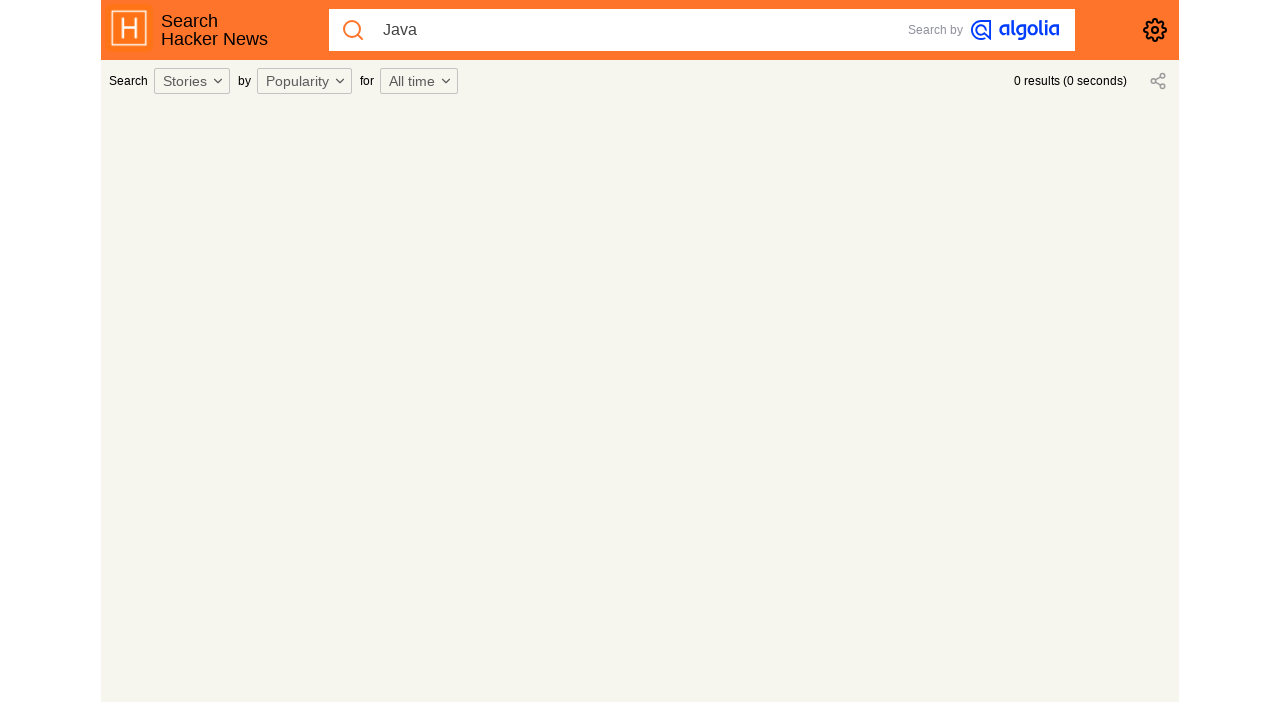

Navigated to Algolia search results for 'Java'
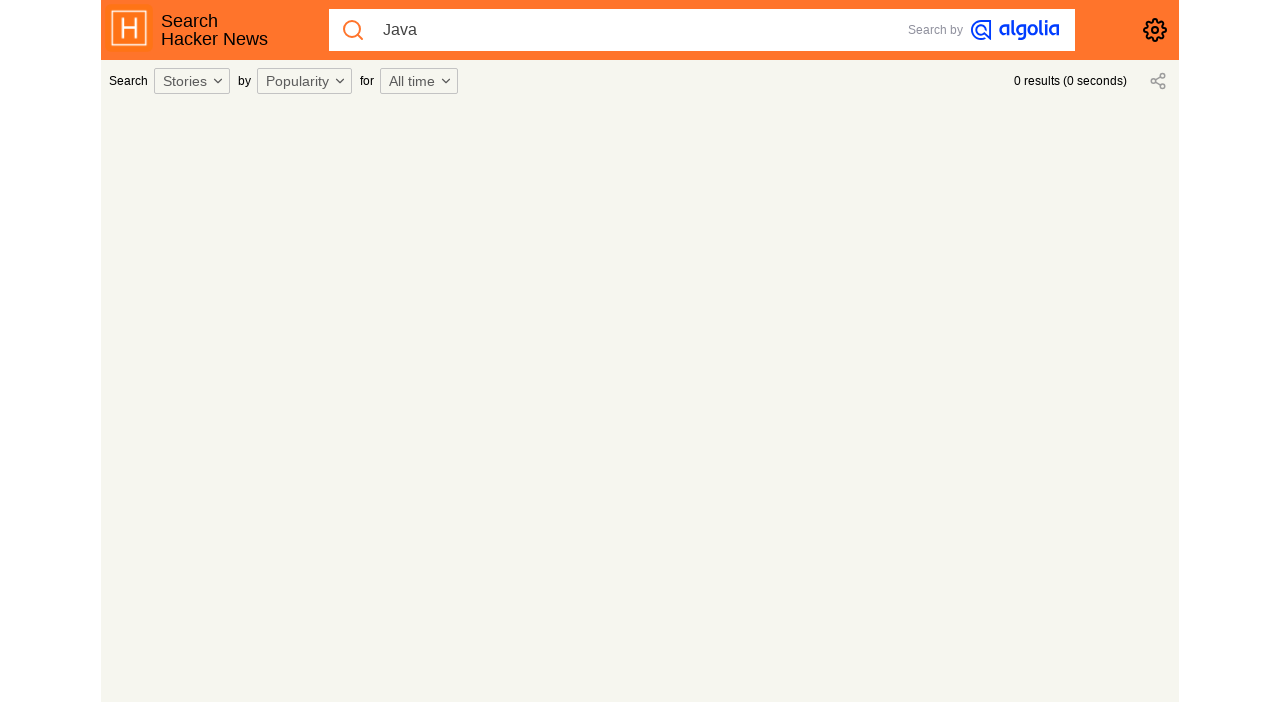

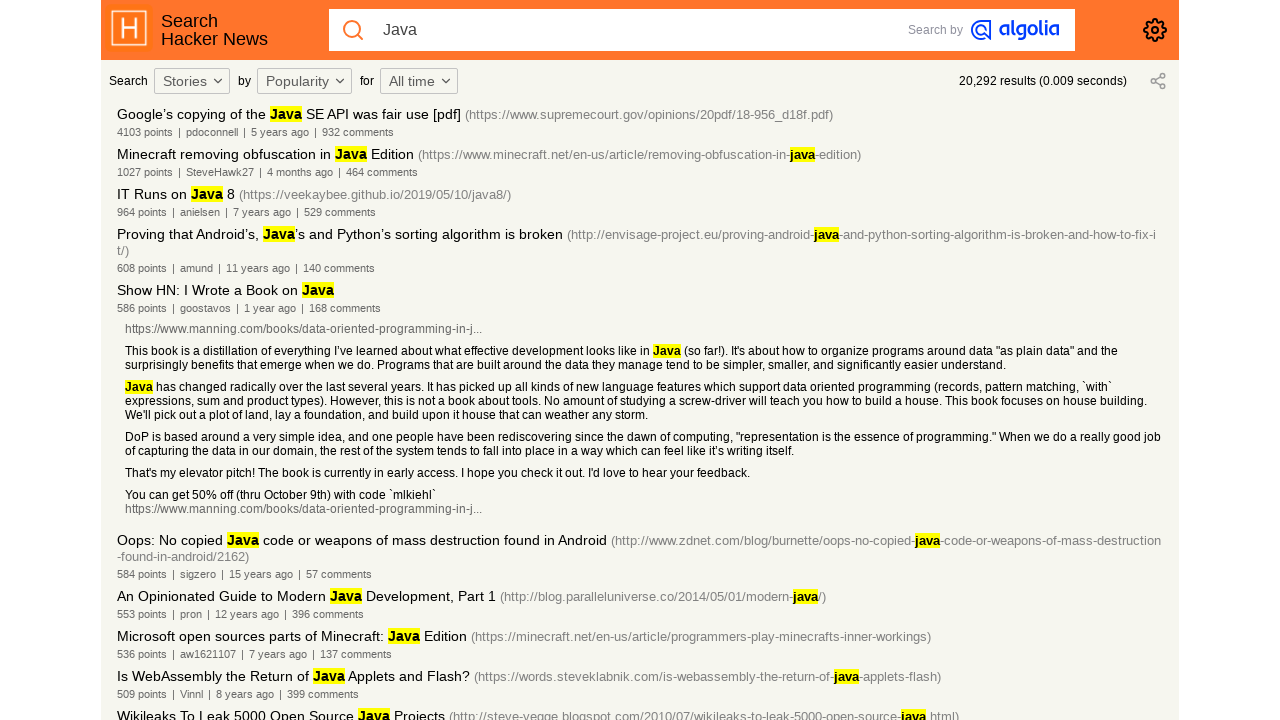